Tests dynamic drag and drop by moving three technology logos (Angular, MongoDB, Node) into a drop area

Starting URL: https://demo.automationtesting.in/Dynamic.html

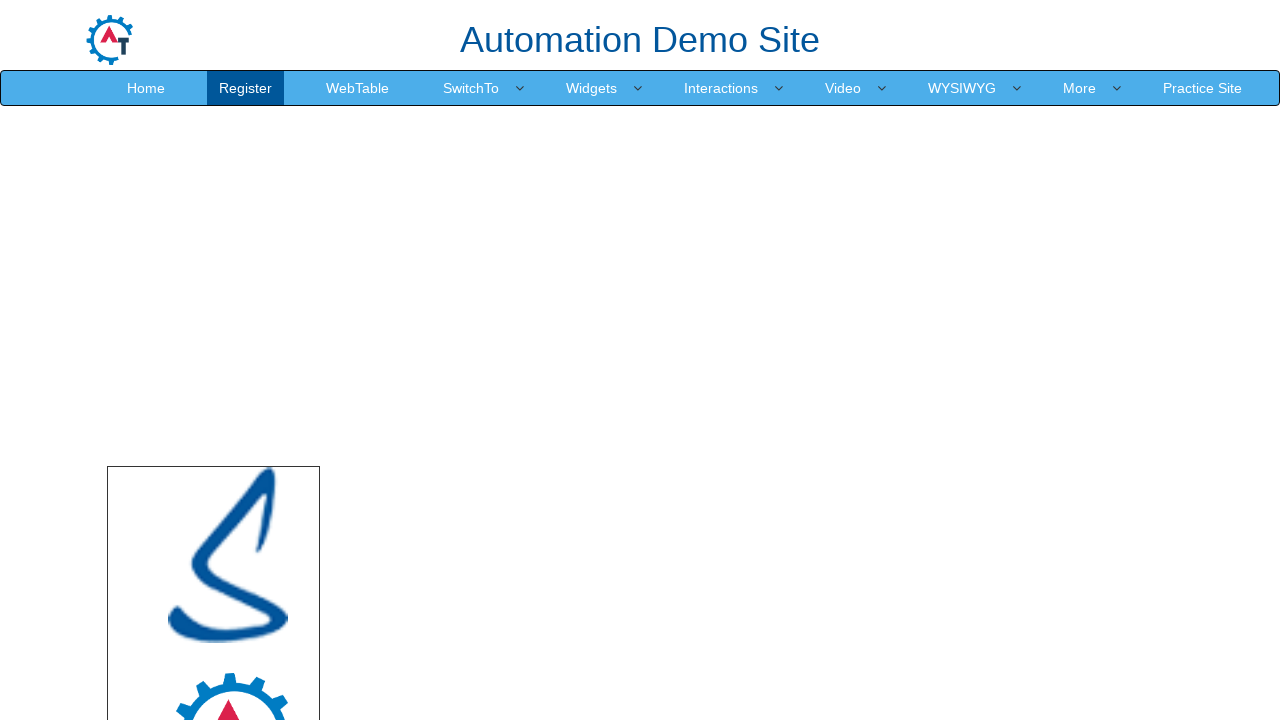

Located Angular element
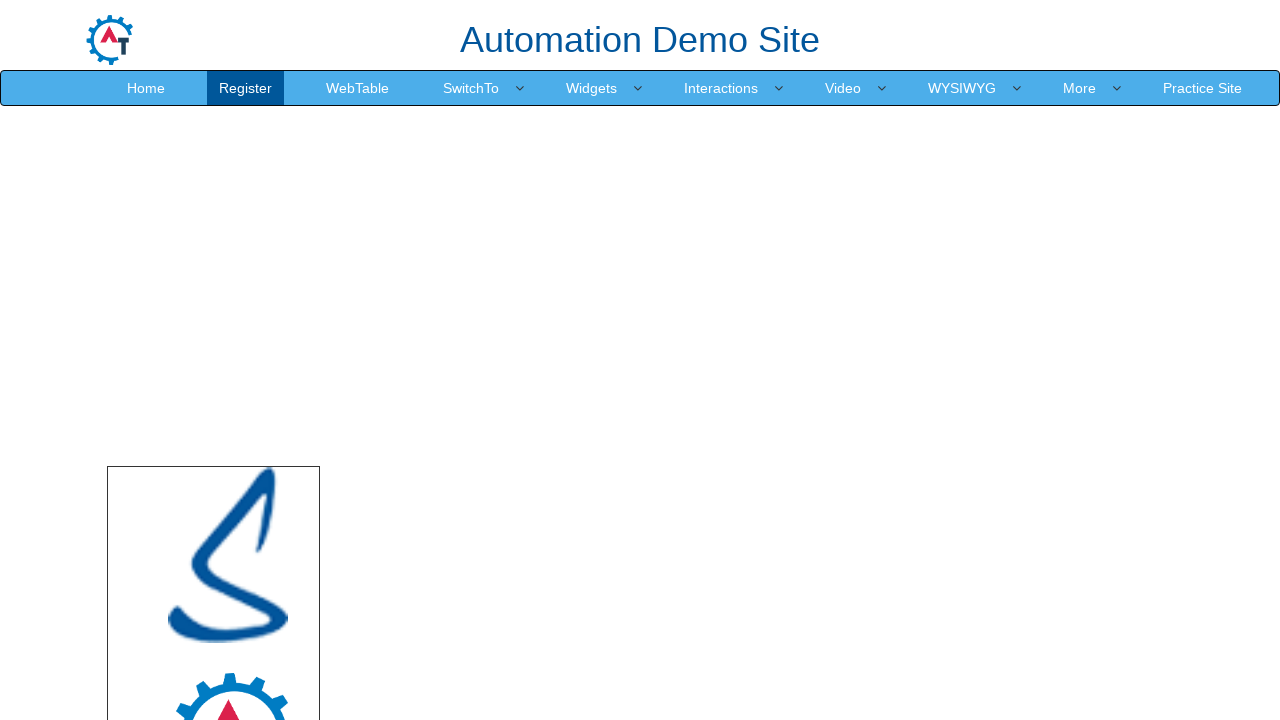

Located drop area element
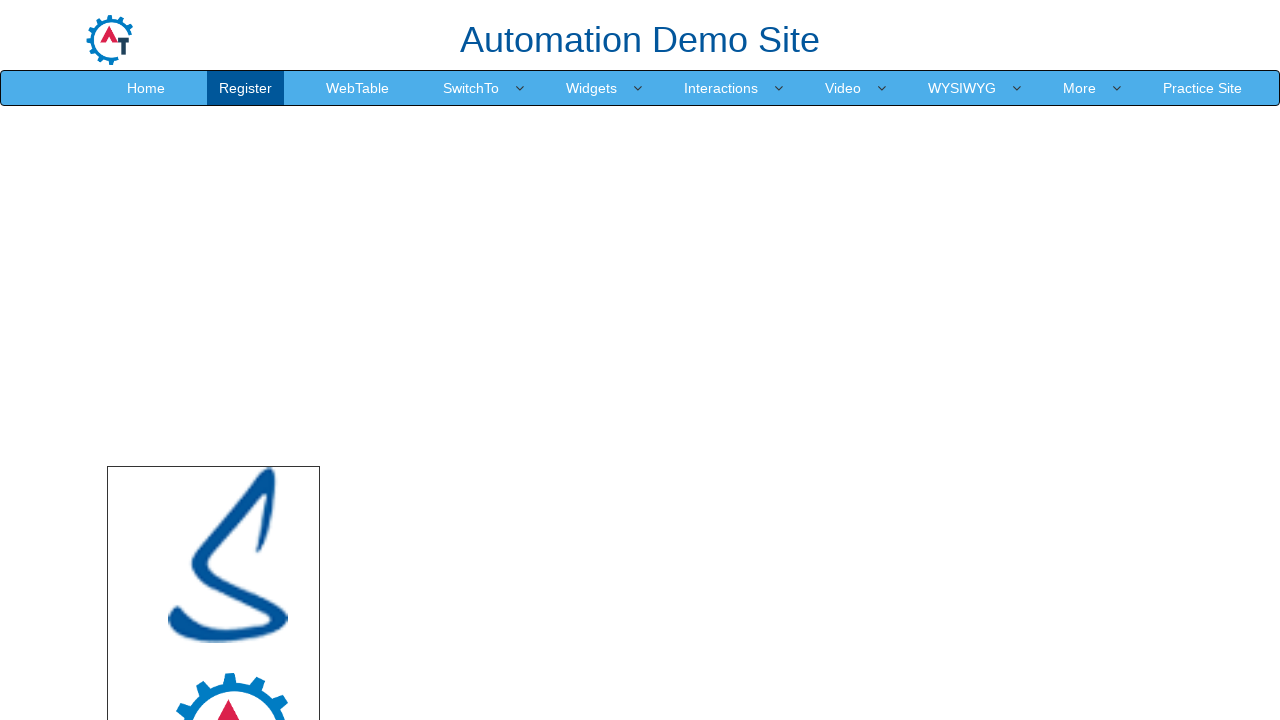

Located MongoDB element
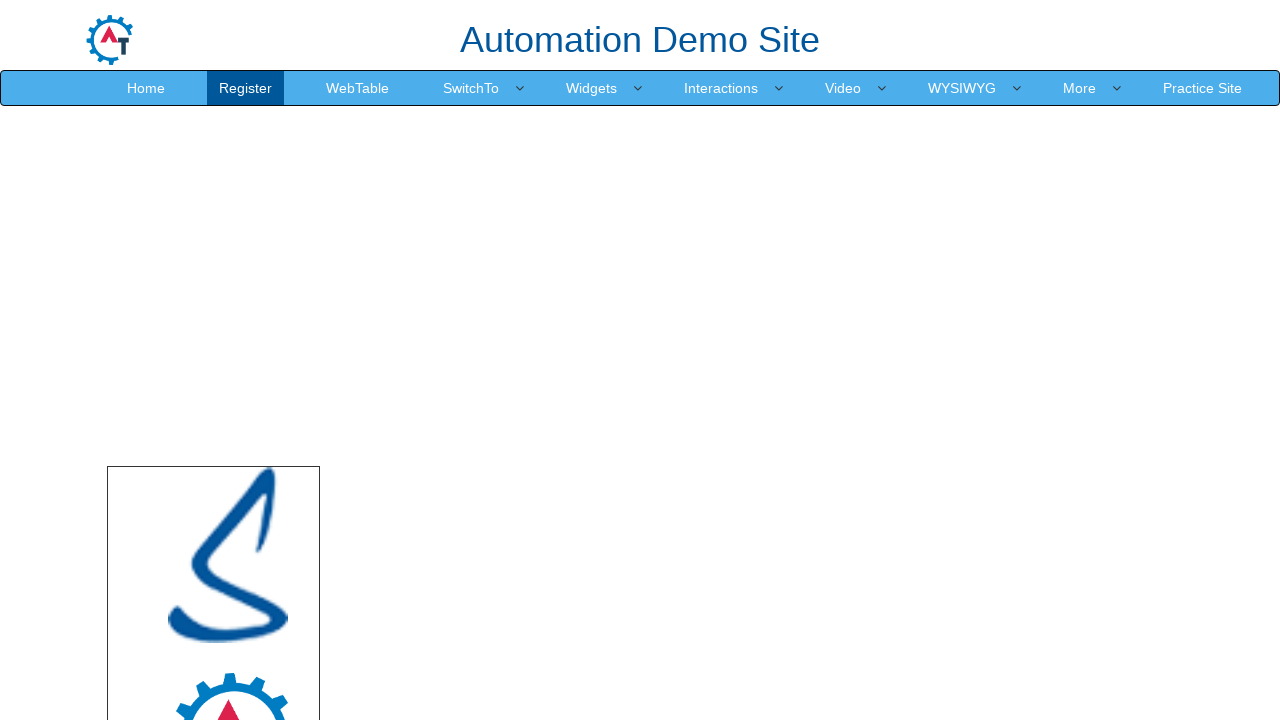

Located Node.js element
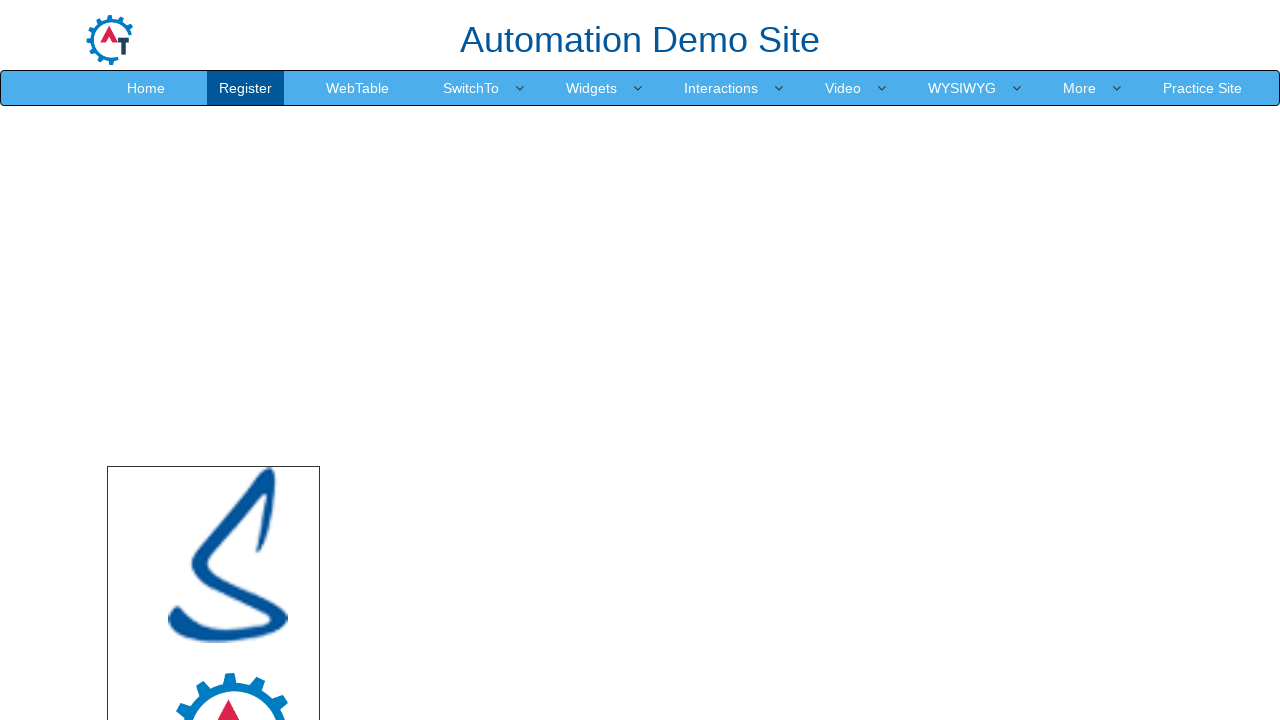

Angular element is now visible
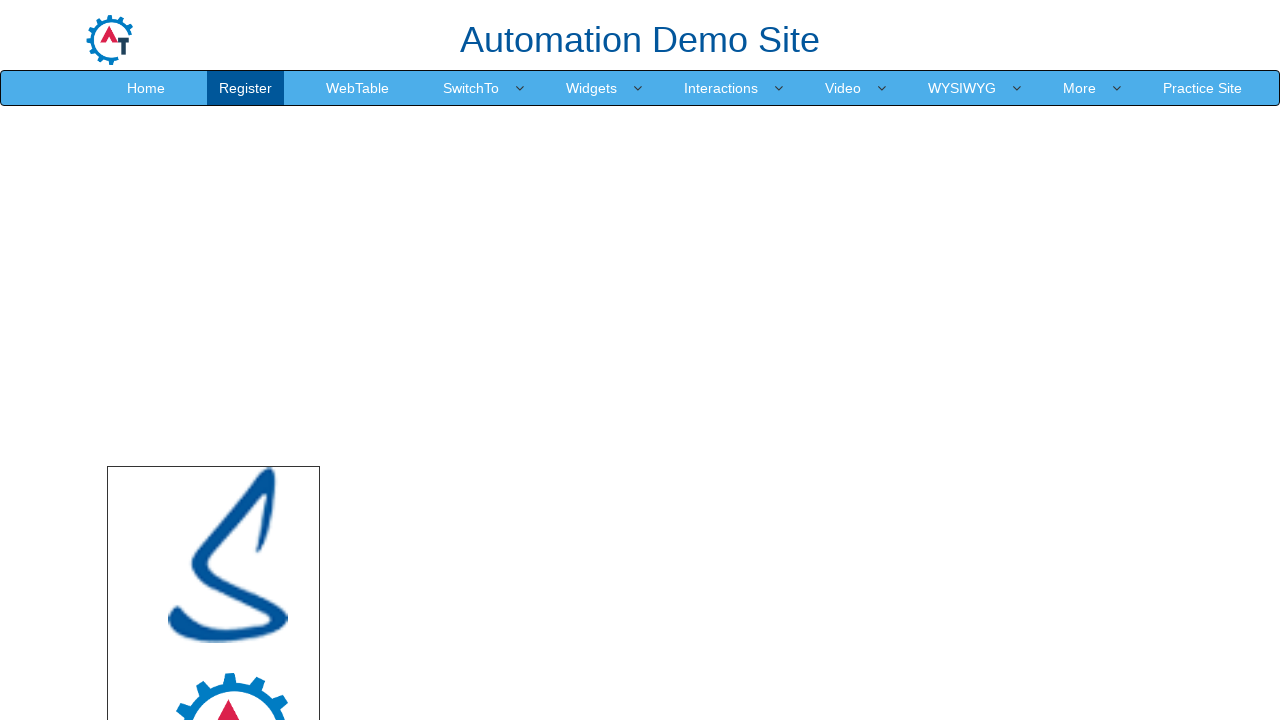

Drop area element is now visible
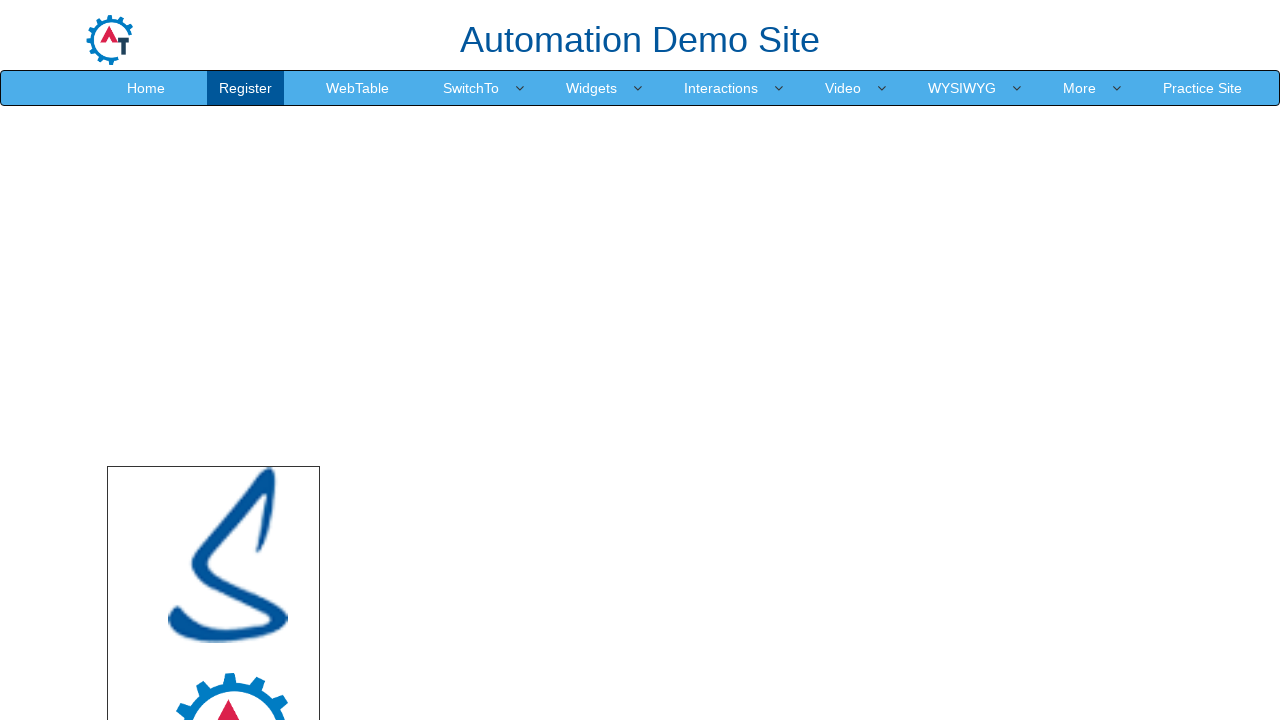

MongoDB element is now visible
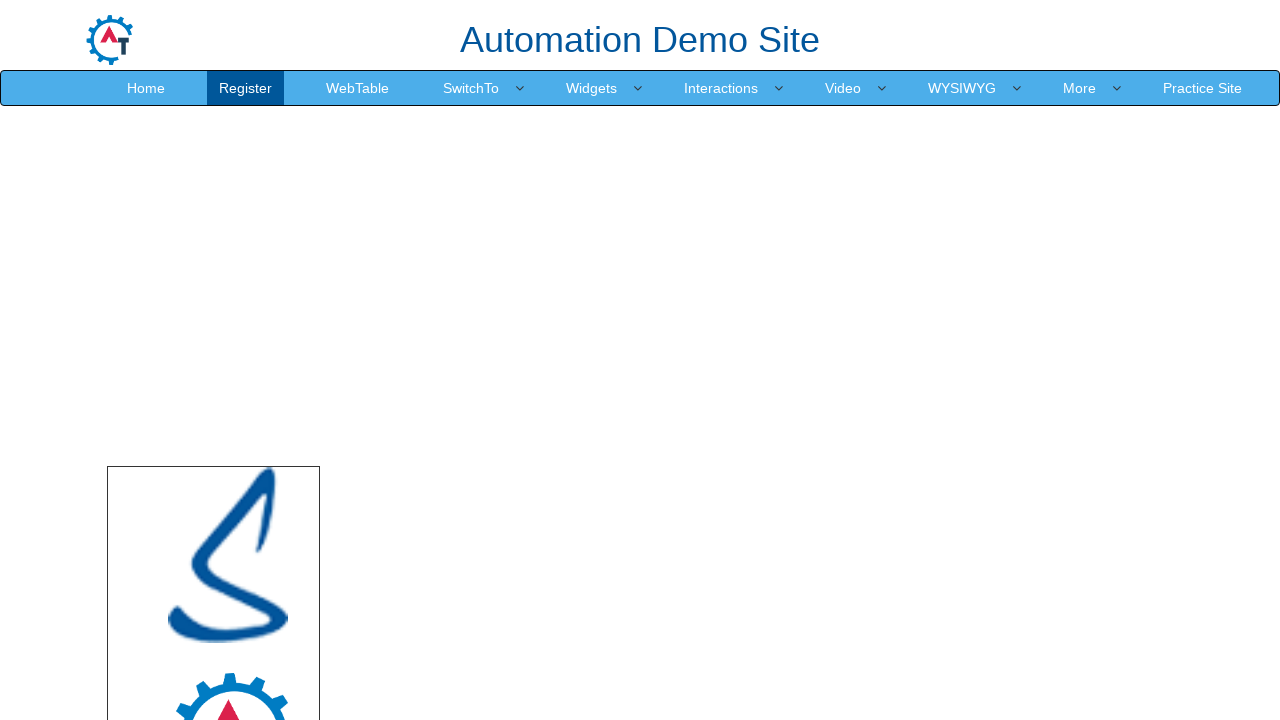

Node.js element is now visible
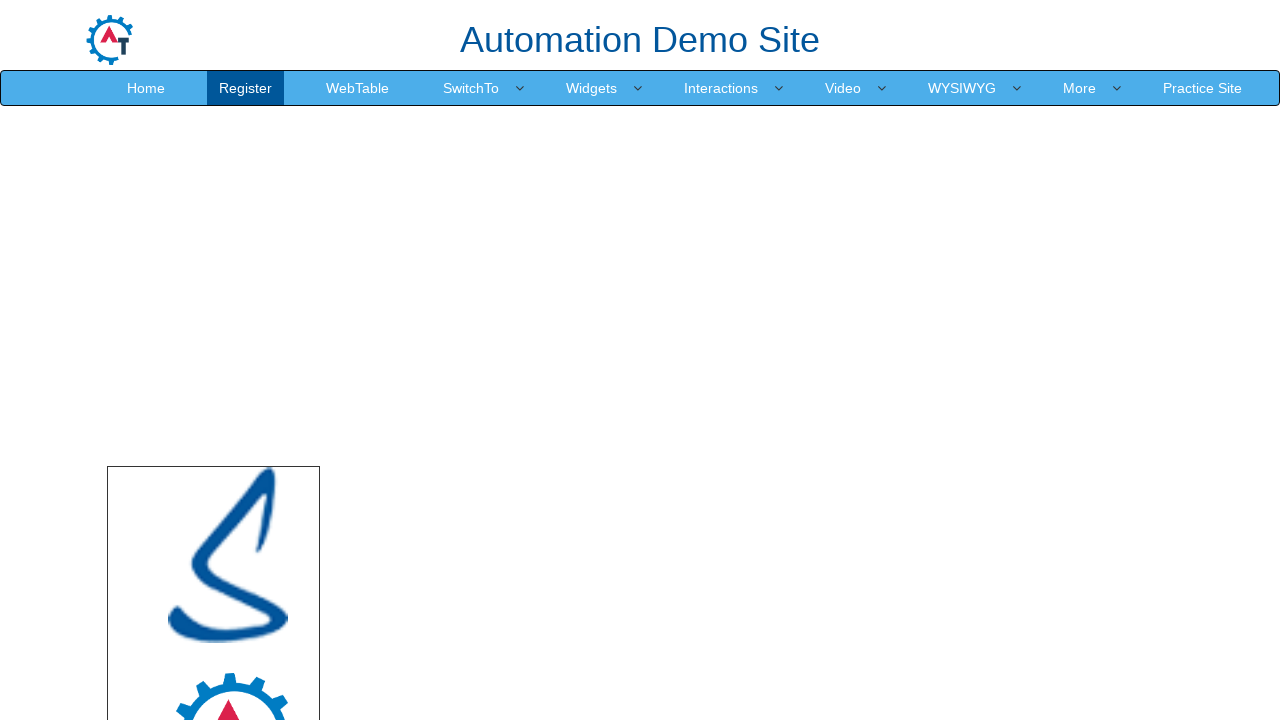

Dragged Angular logo into drop area at (747, 545)
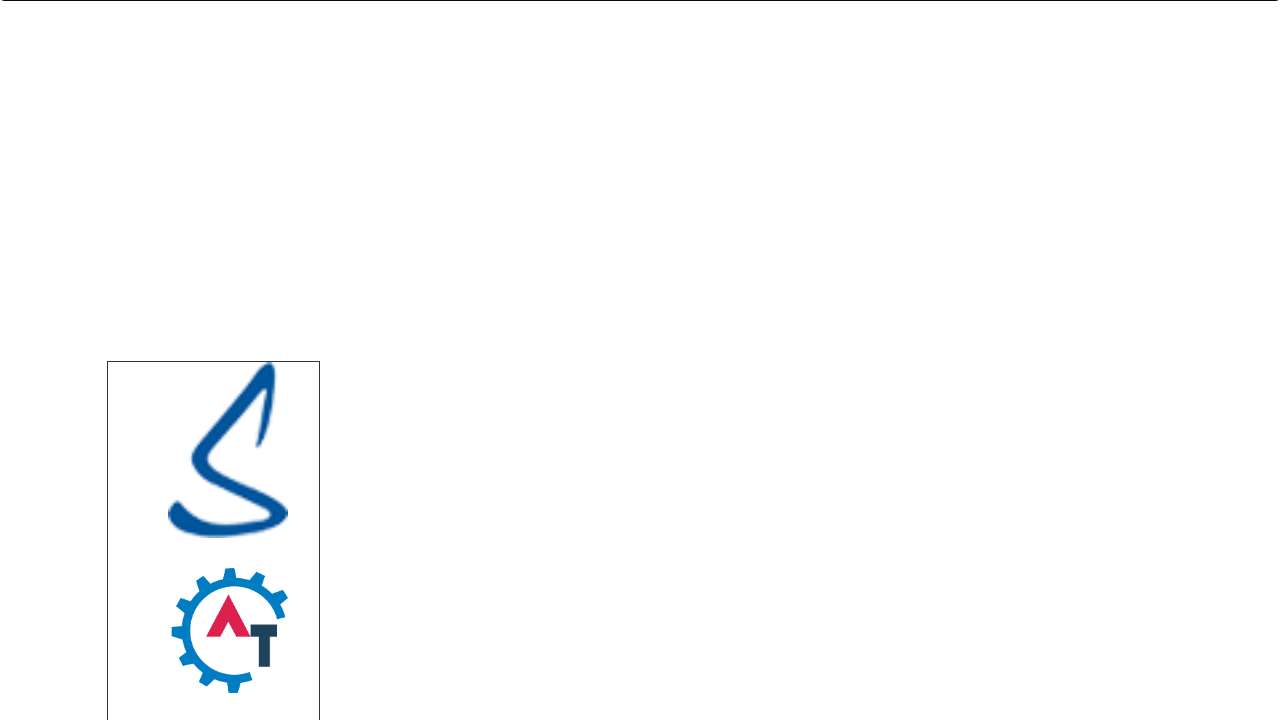

Dragged MongoDB logo into drop area at (747, 545)
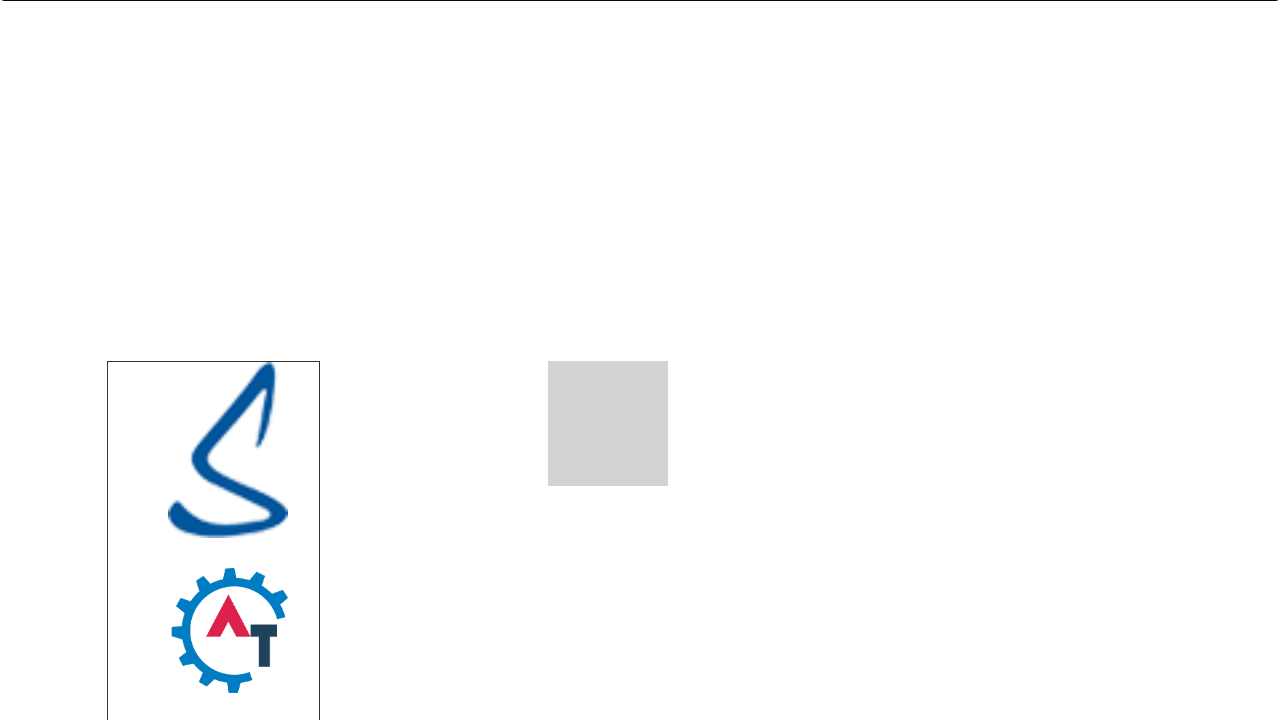

Dragged Node.js logo into drop area at (747, 176)
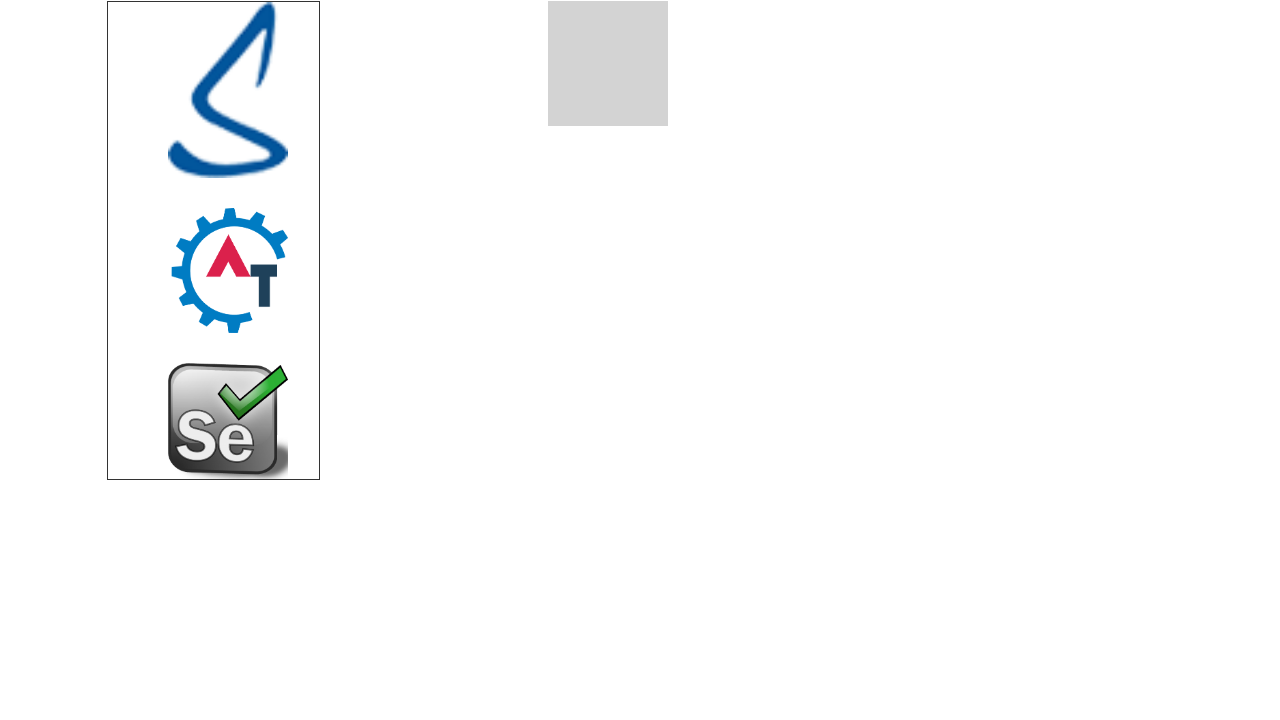

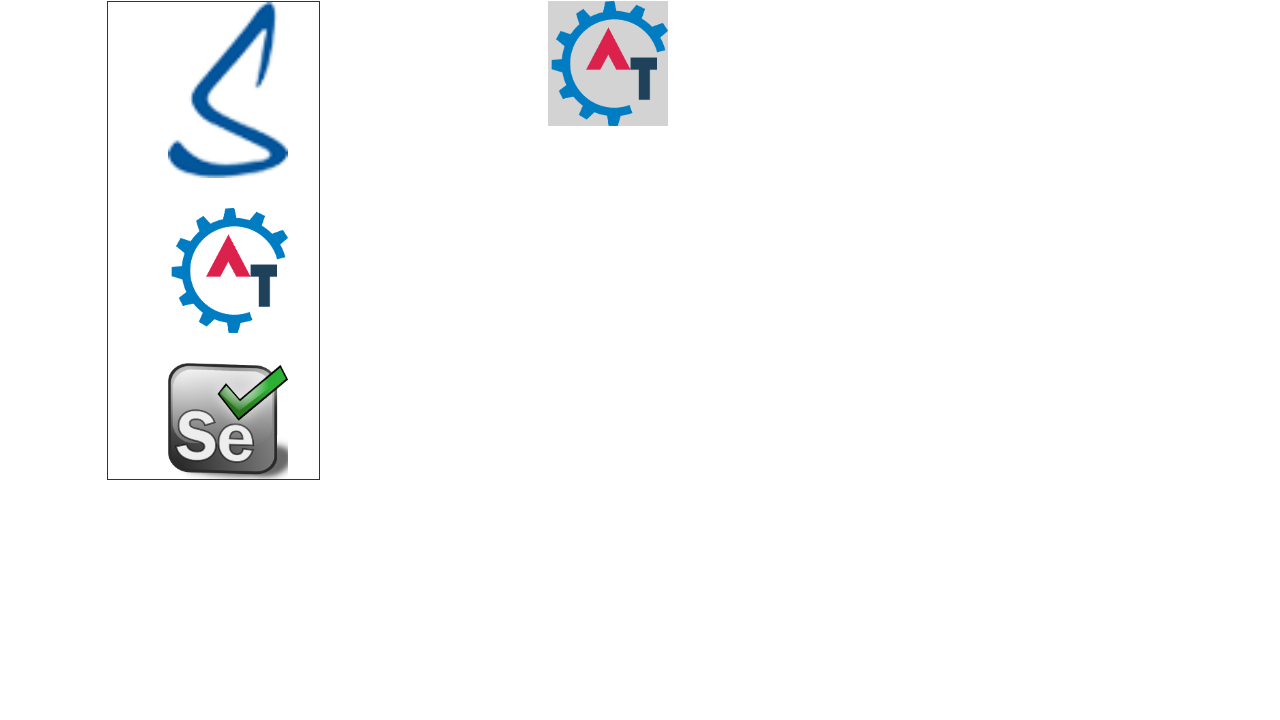